Navigates to a Vietnamese registration page and clicks the pink submit button to test form validation behavior

Starting URL: https://alada.vn/tai-khoan/dang-ky.html

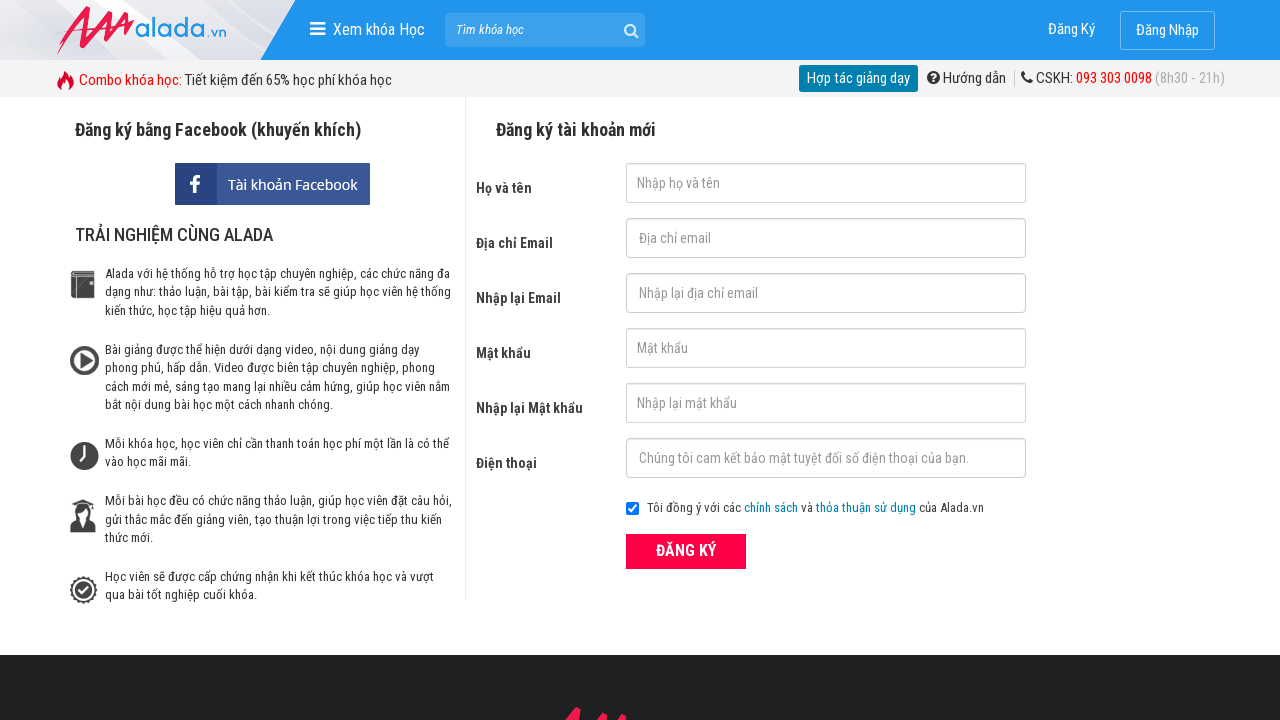

Navigated to Vietnamese registration page
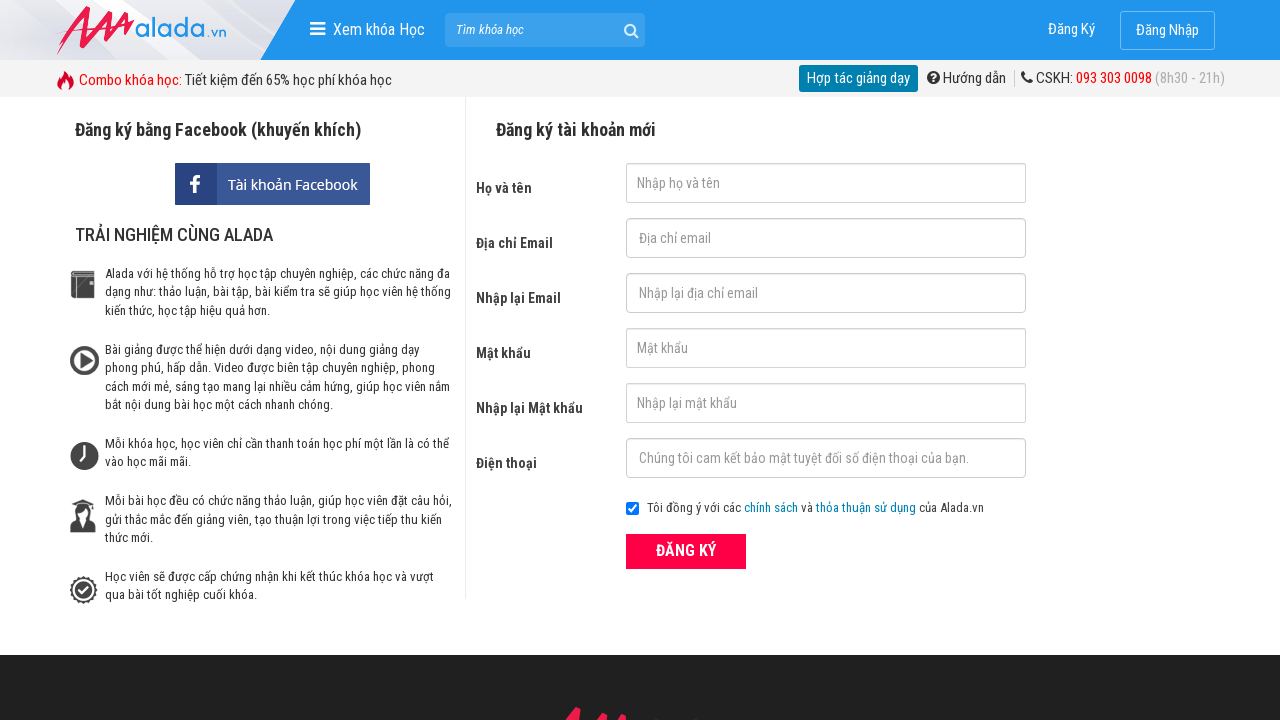

Clicked the pink submit button to test form validation at (686, 551) on button.btn_pink_sm.fs16
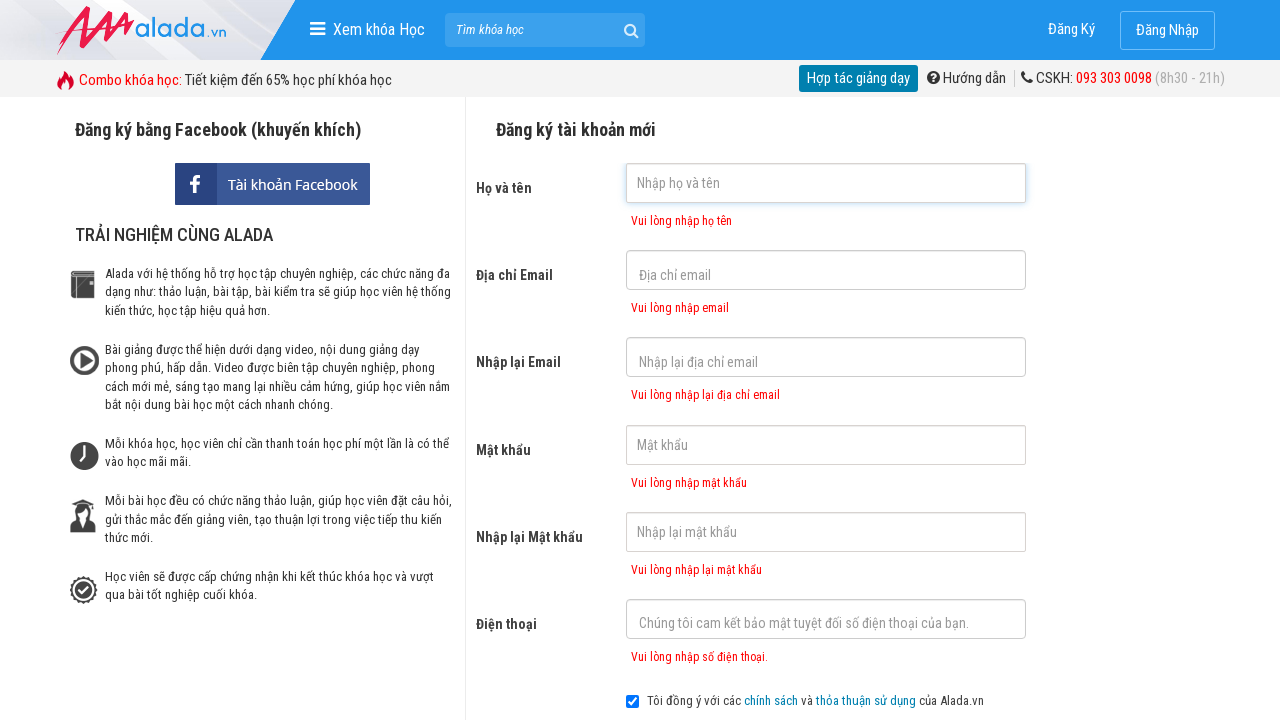

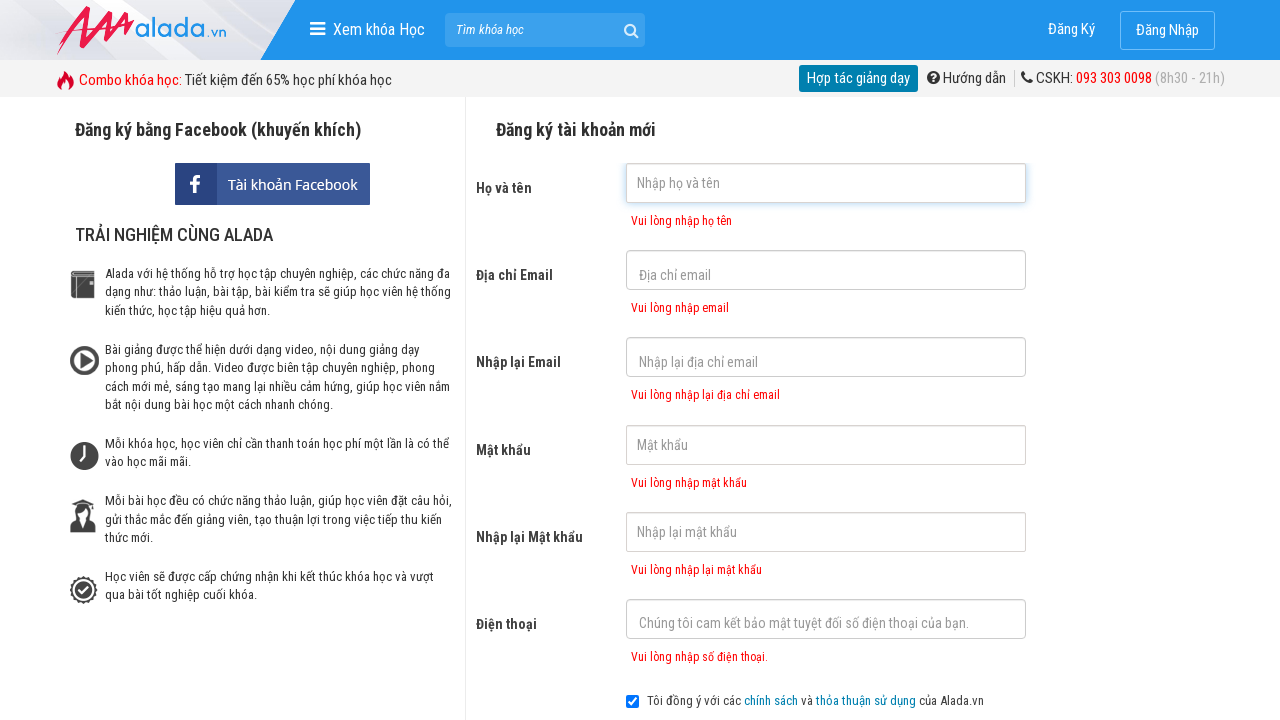